Navigates to the DemoBlaze e-commerce demo site and verifies the page loads successfully by checking that the page title is available.

Starting URL: https://www.demoblaze.com/

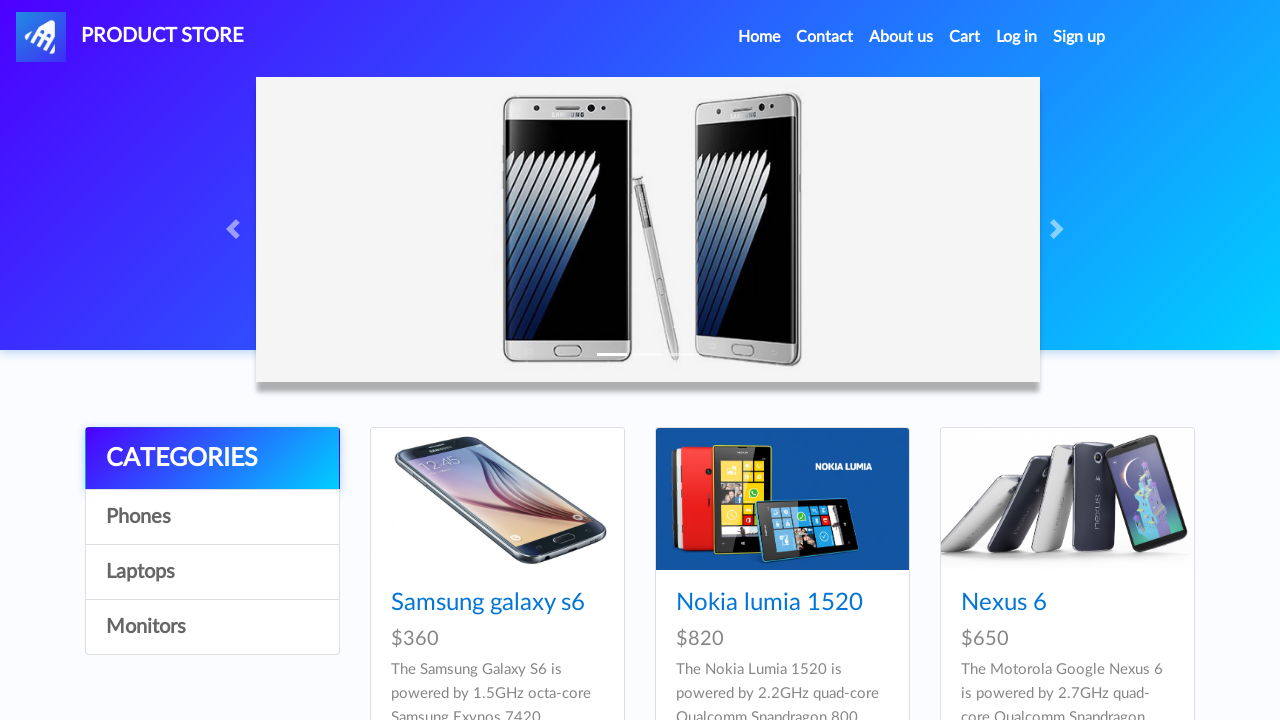

Waited for page to reach domcontentloaded state
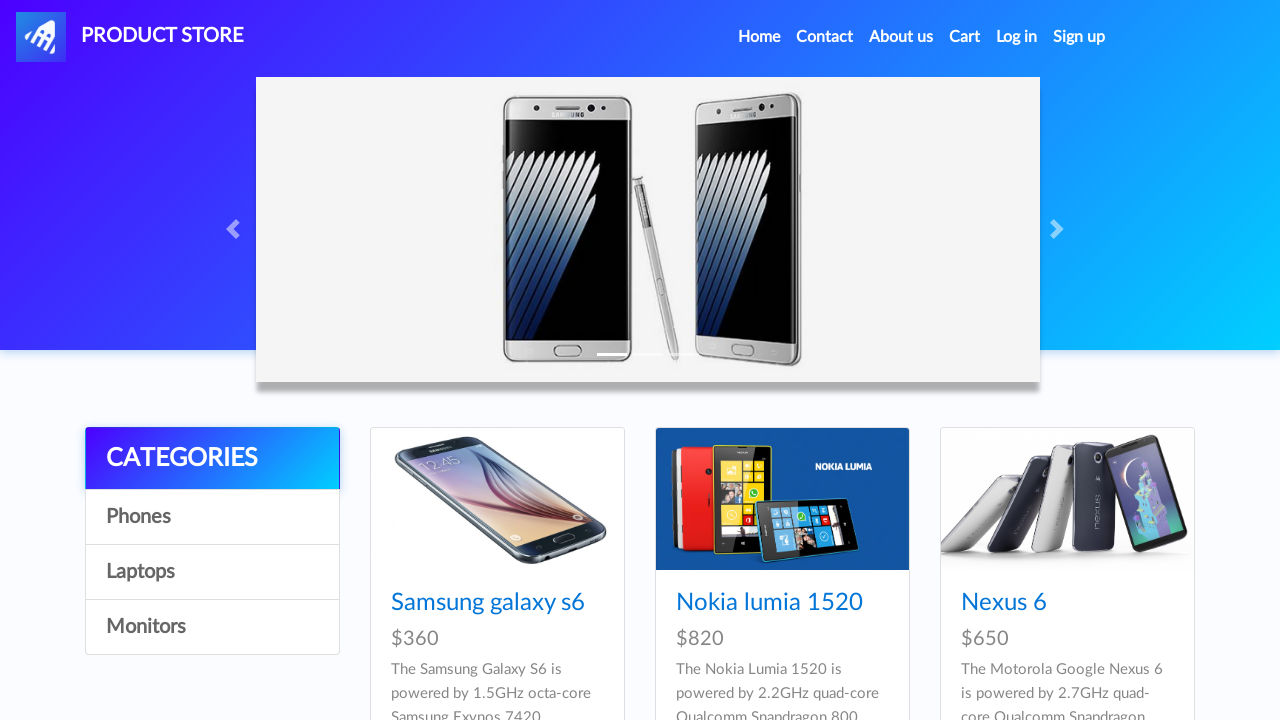

Verified page title is not empty - DemoBlaze page loaded successfully
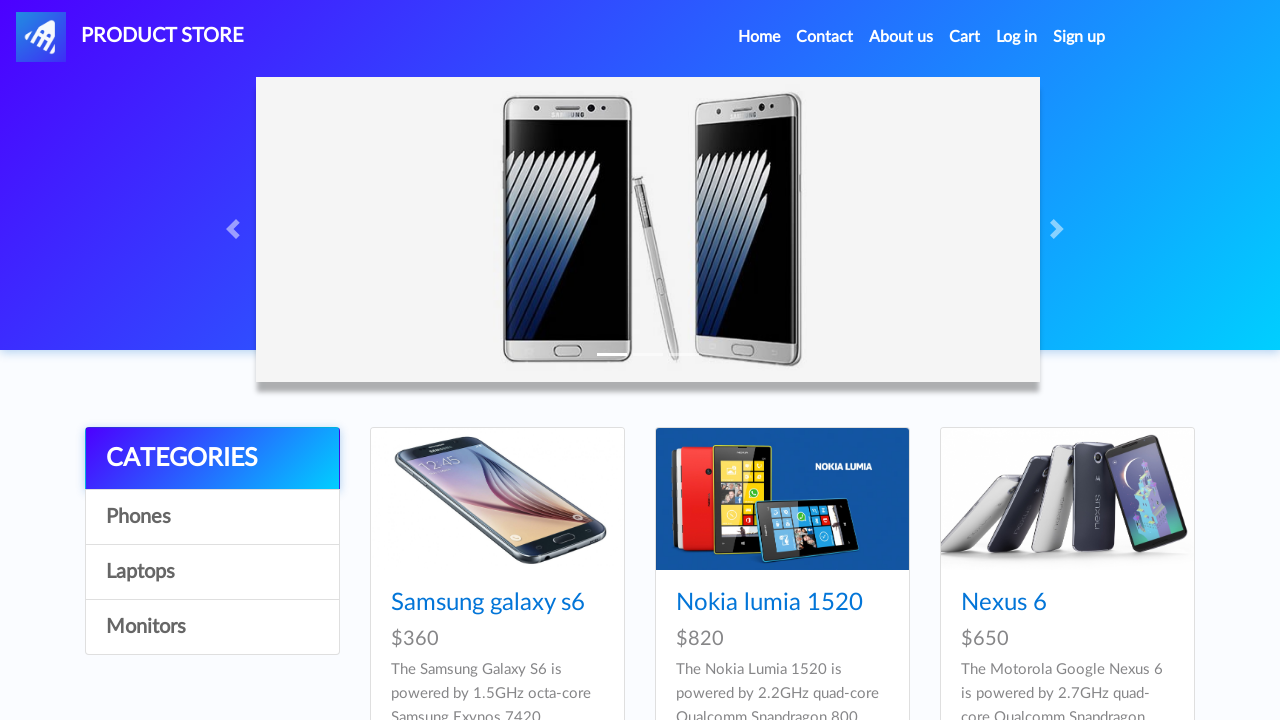

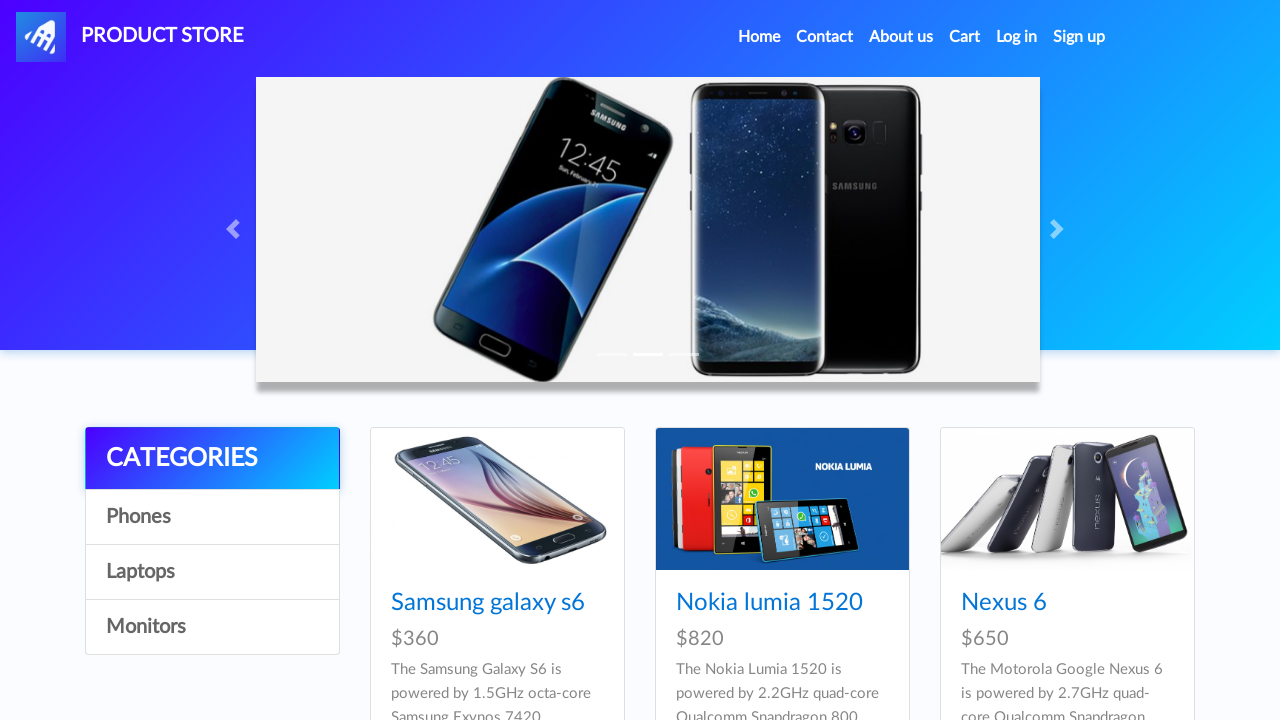